Tests checkbox functionality by checking if a checkbox element exists and clicking it if it's not already selected

Starting URL: https://the-internet.herokuapp.com/checkboxes

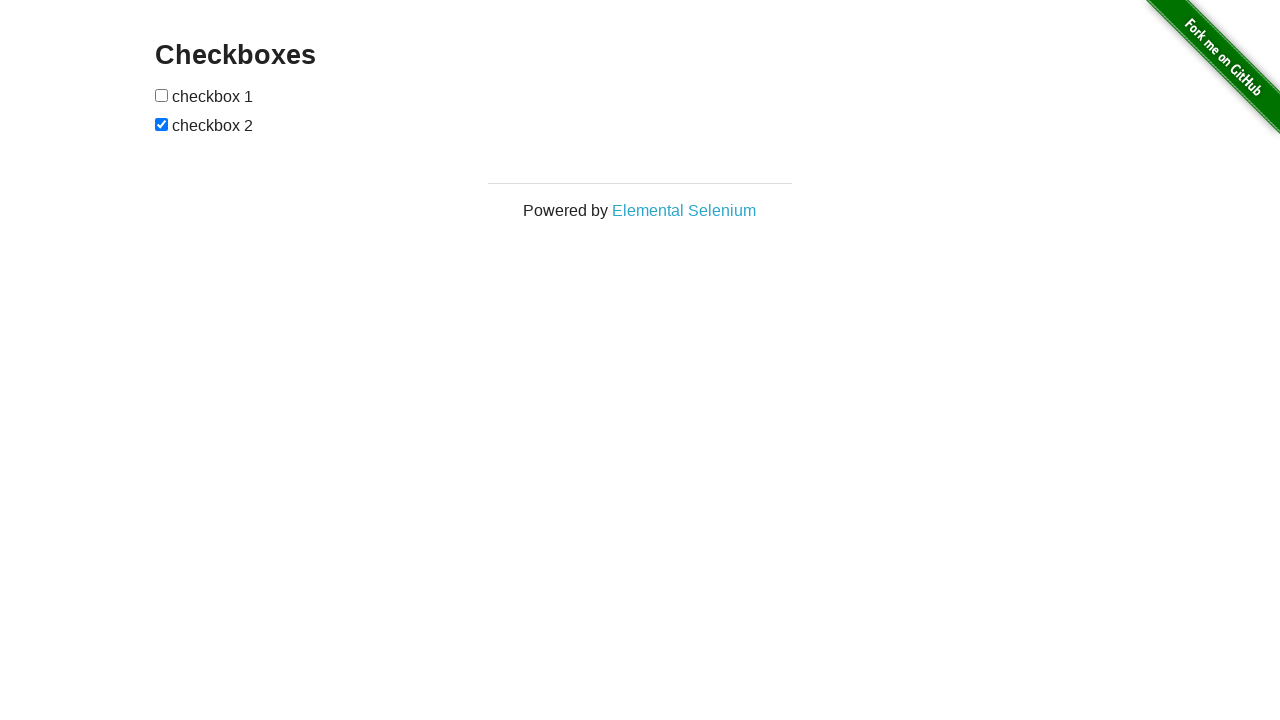

Verified checkbox element exists on the page
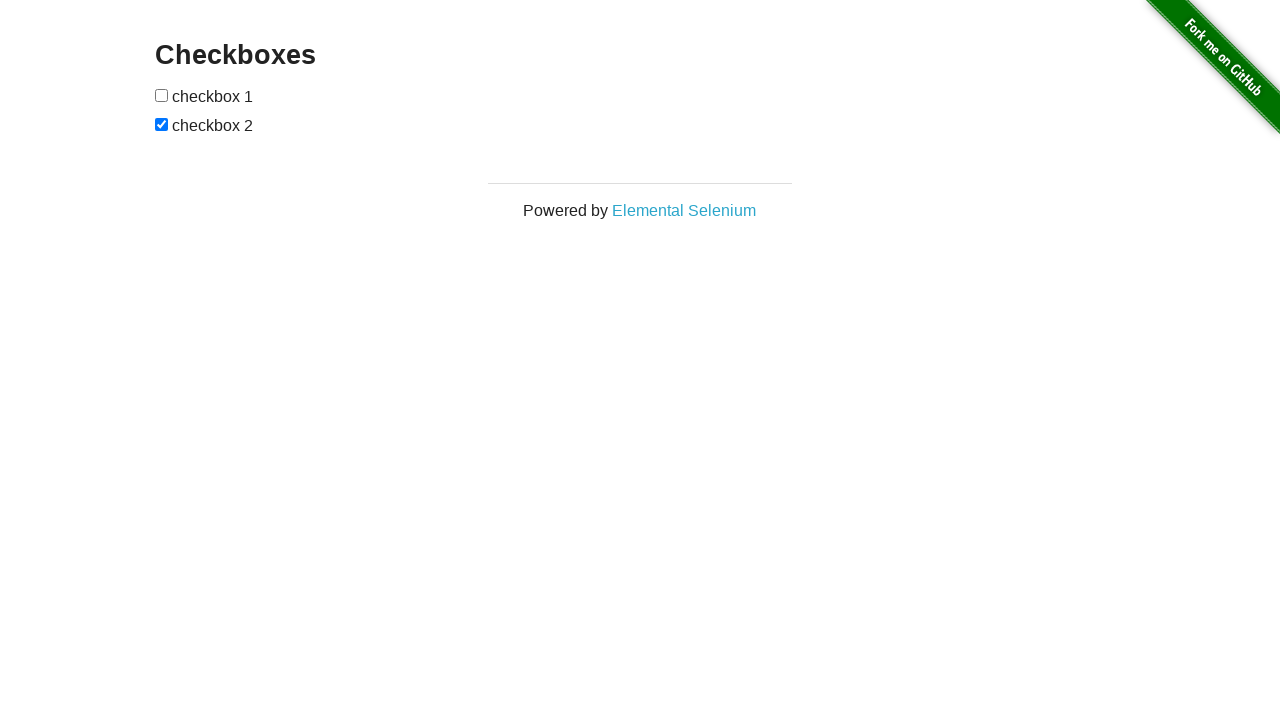

Located the first checkbox element
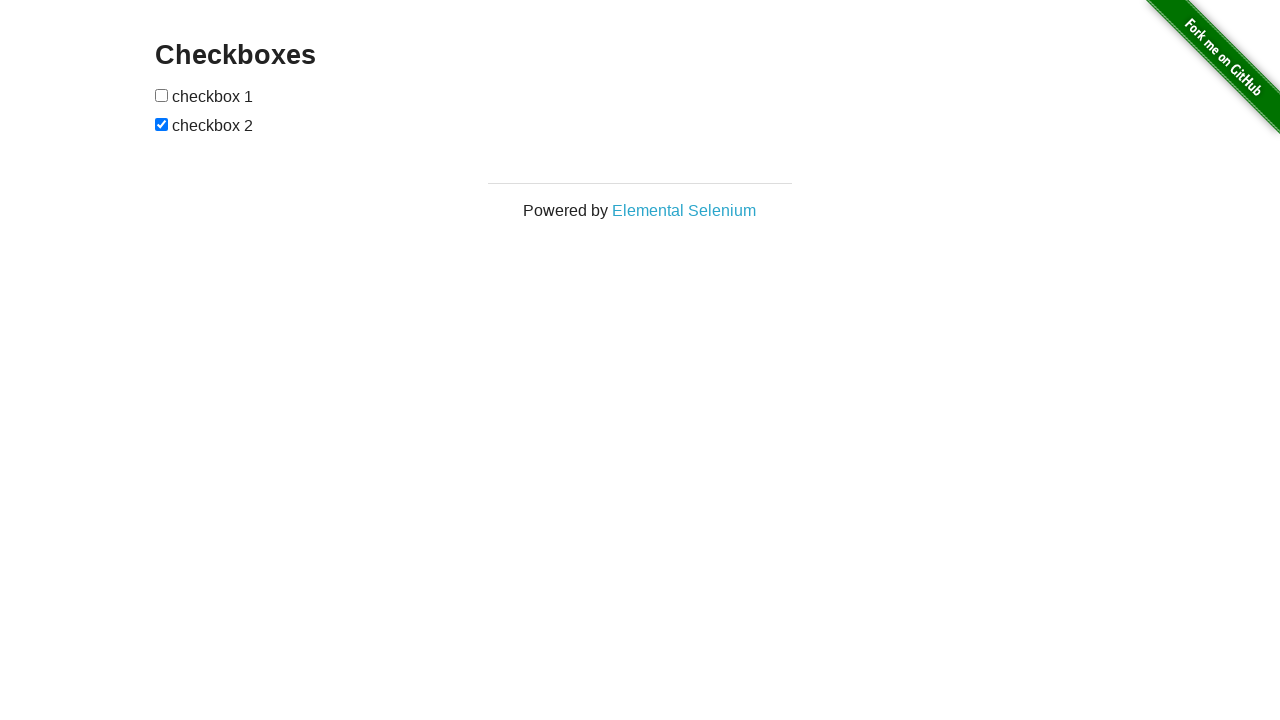

Confirmed checkbox is not currently selected
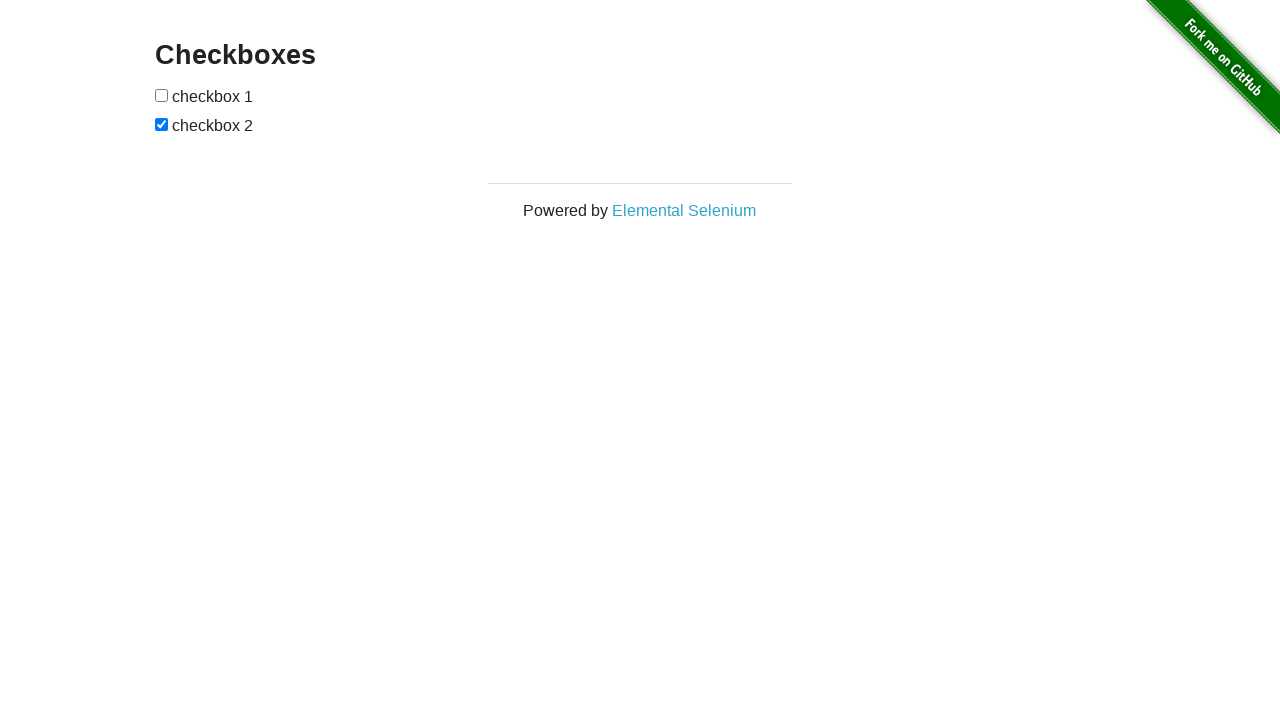

Clicked the checkbox to select it at (162, 95) on xpath=/html/body/div[2]/div/div/form/input[1]
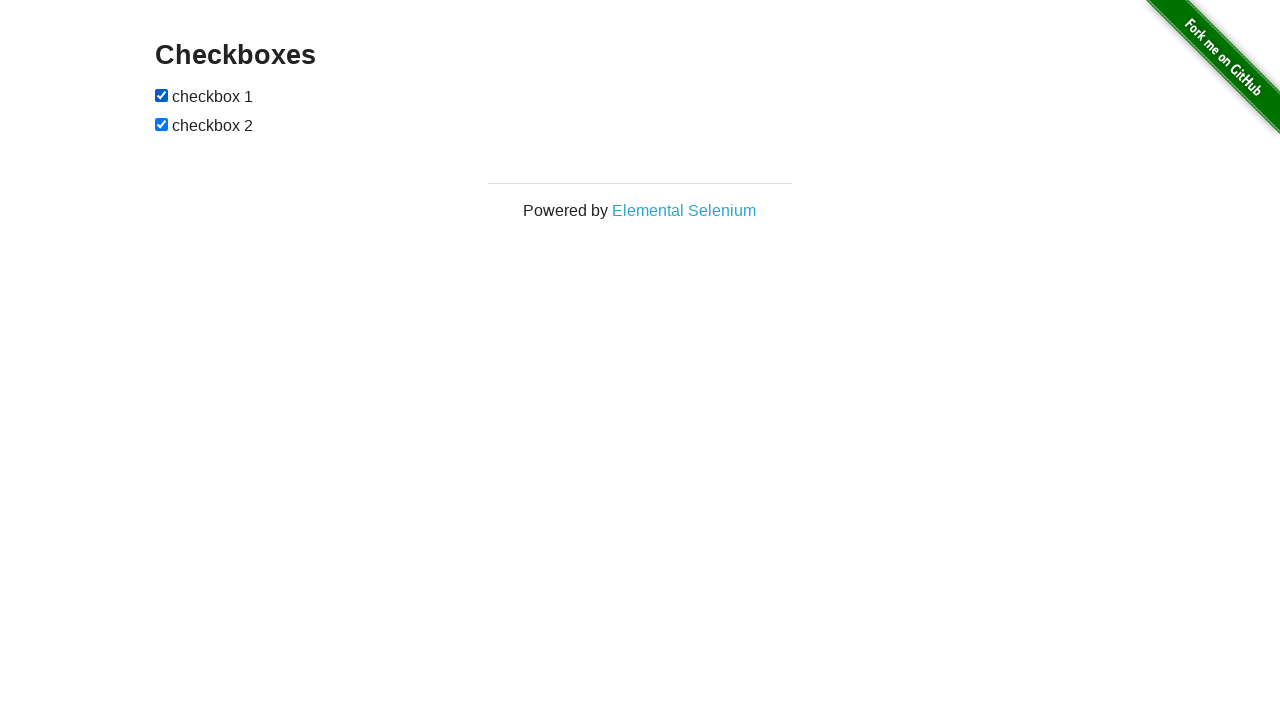

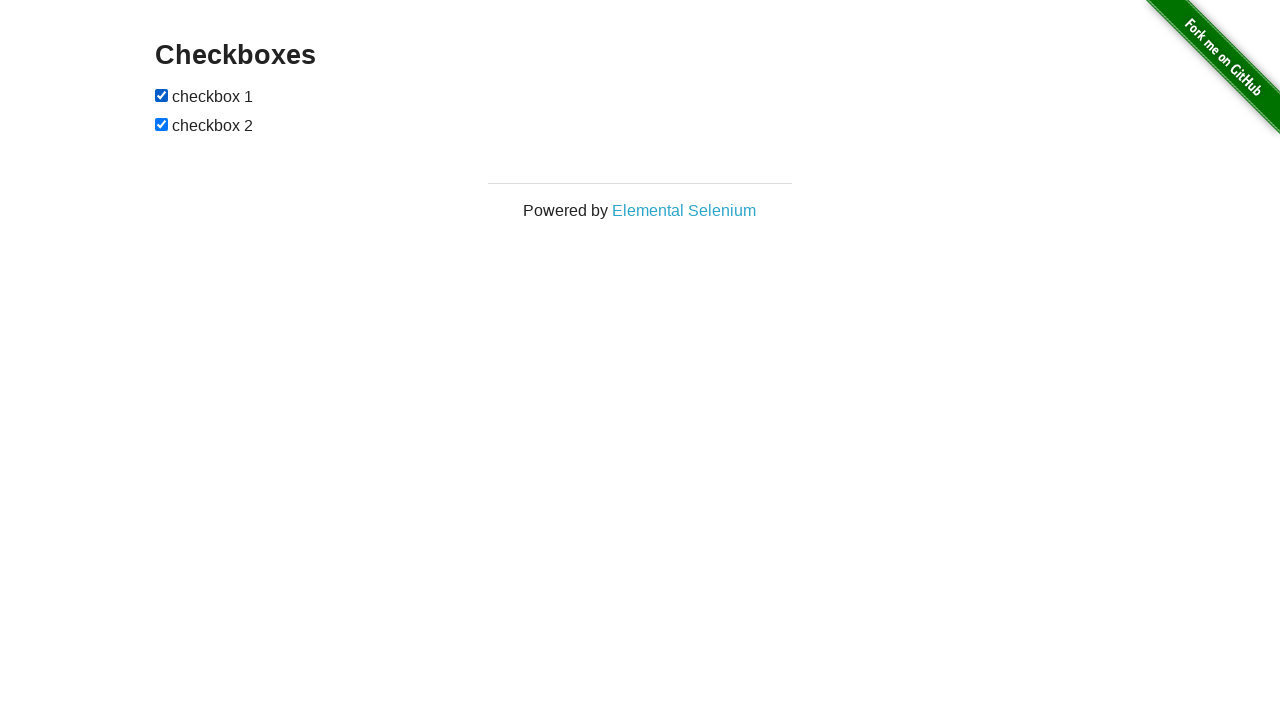